Tests selecting the "Impressive" radio button and verifying the selection is displayed

Starting URL: https://demoqa.com/

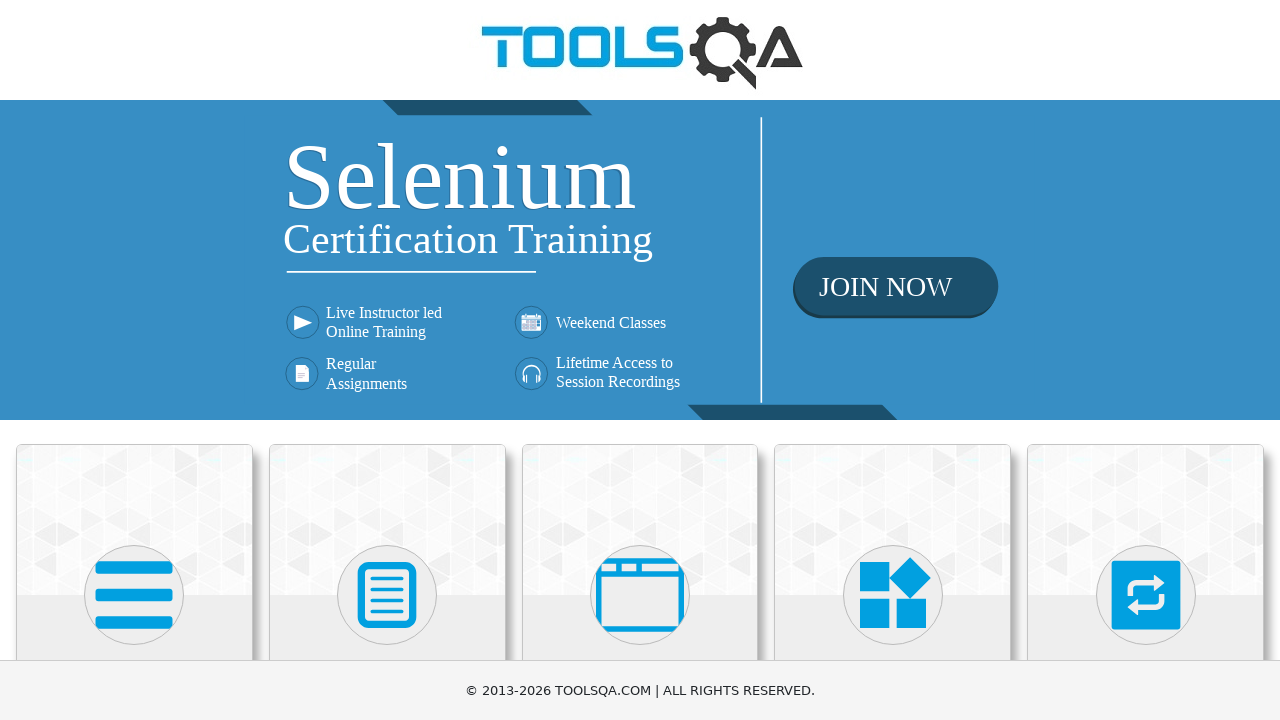

Clicked on the Elements card at (134, 520) on xpath=//div[1][@class='card mt-4 top-card']
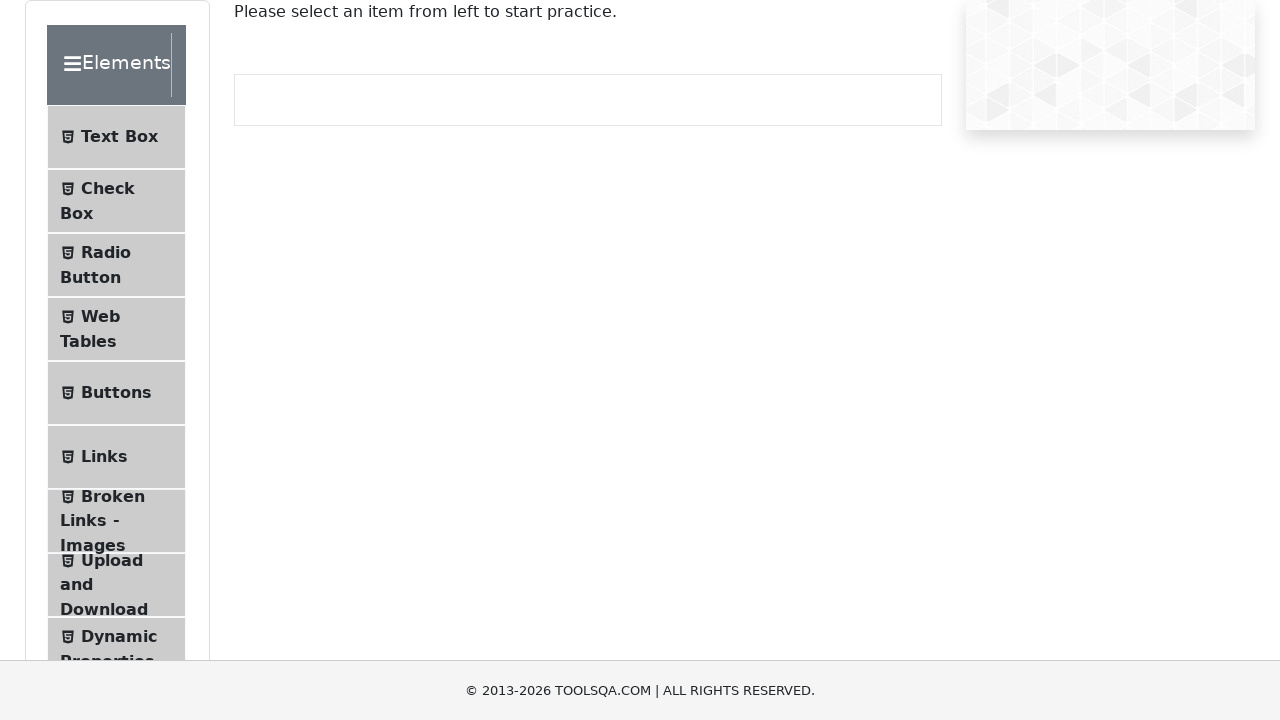

Clicked on Radio Button menu item at (116, 265) on #item-2
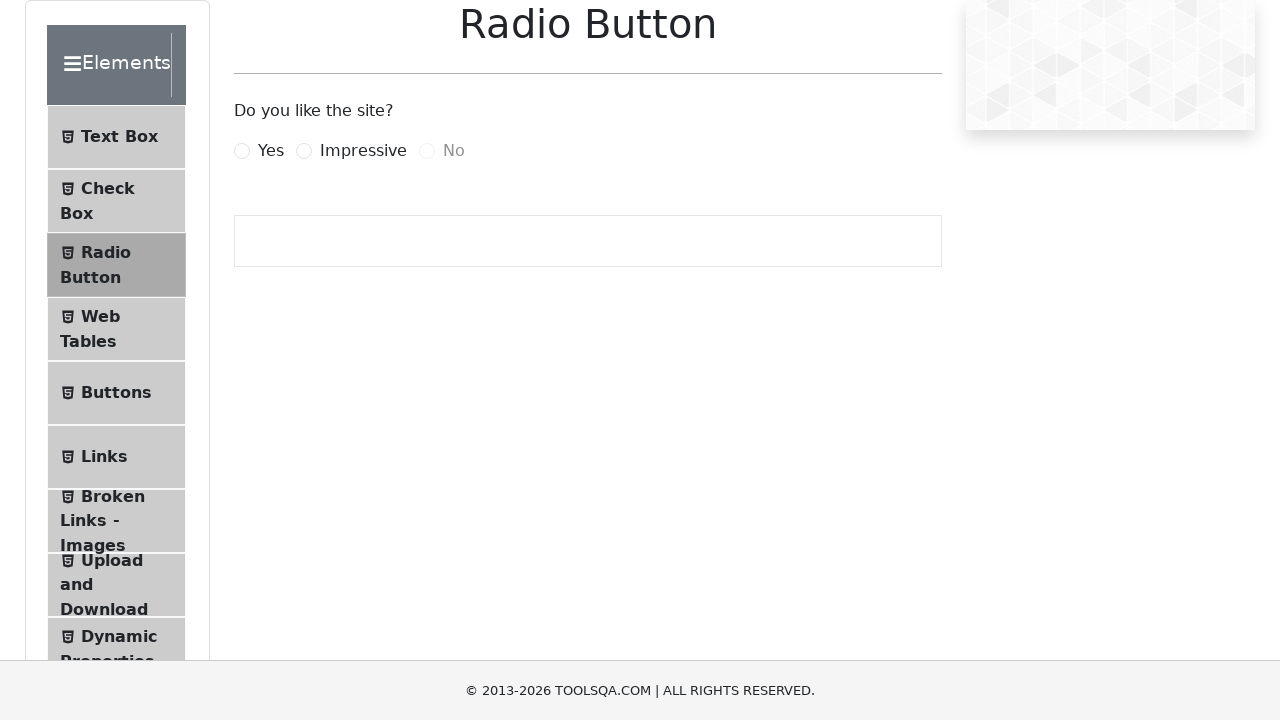

Clicked the Impressive radio button at (304, 151) on #impressiveRadio
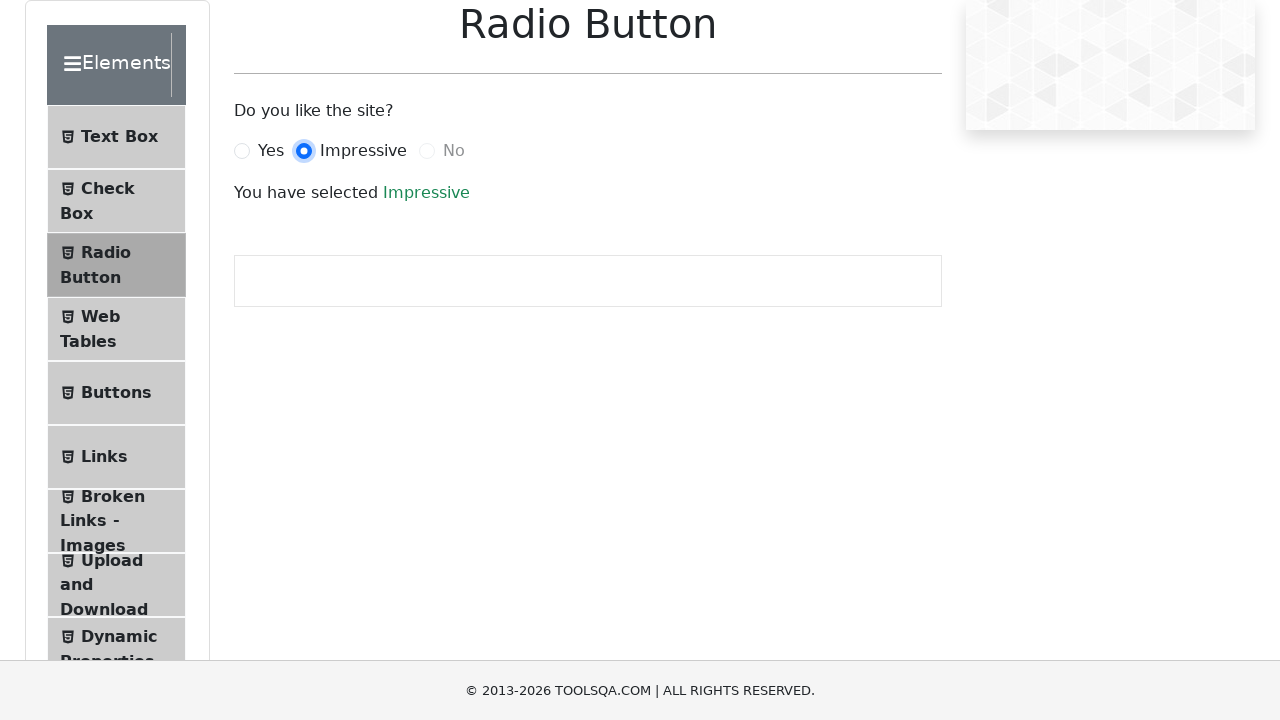

Located the success message element
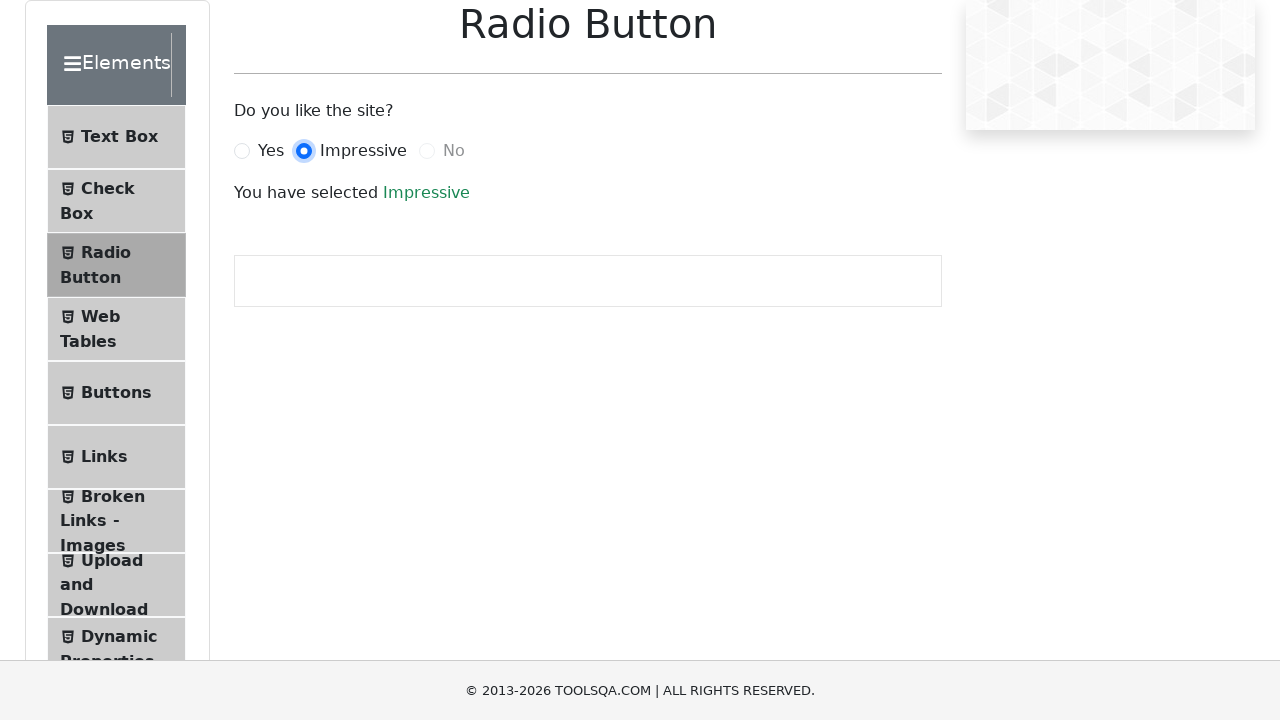

Verified that Impressive radio button selection is displayed
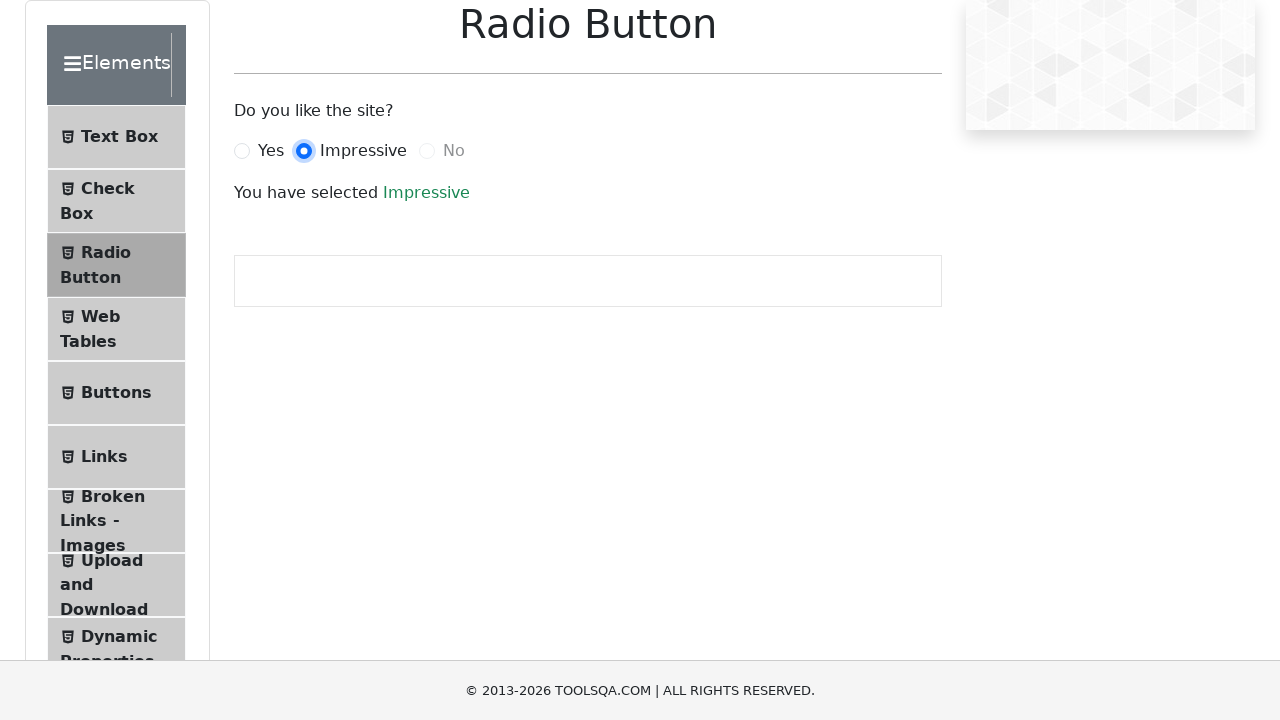

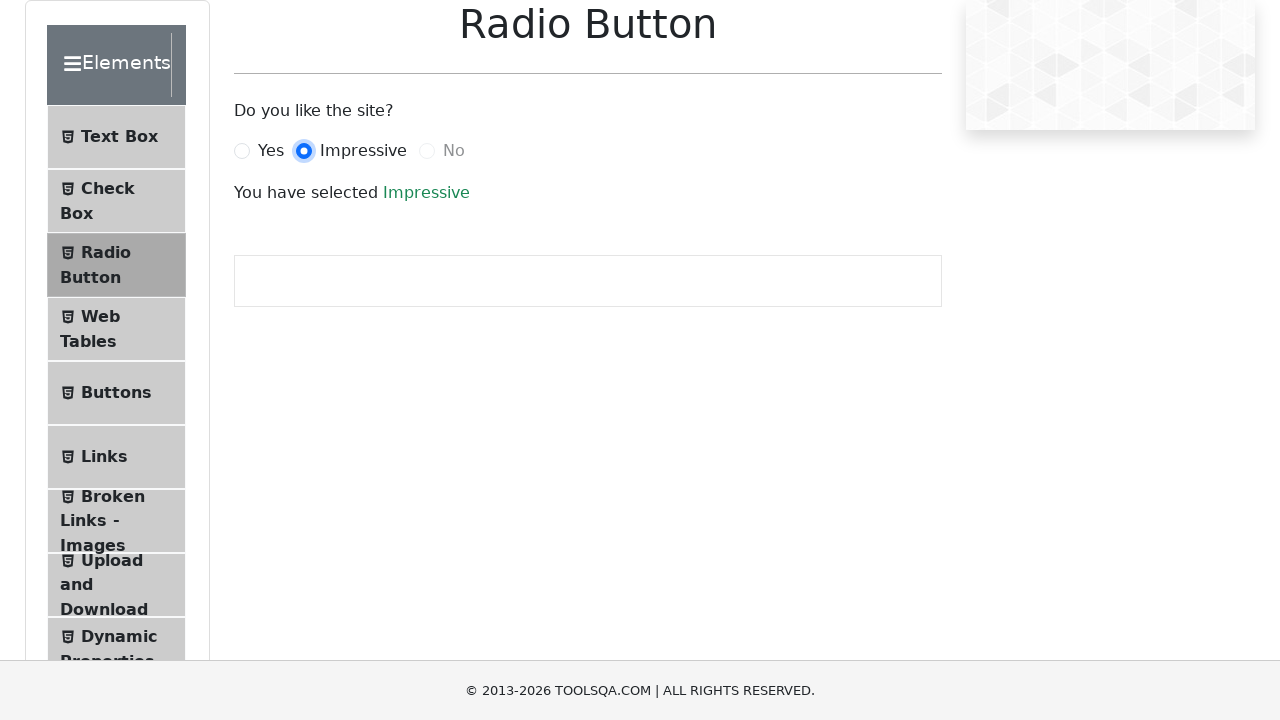